Tests drag and drop functionality by dragging a document element to the trash within an iframe, then performs a context click on an element.

Starting URL: http://code.makery.ch/library/dart-drag-and-drop/

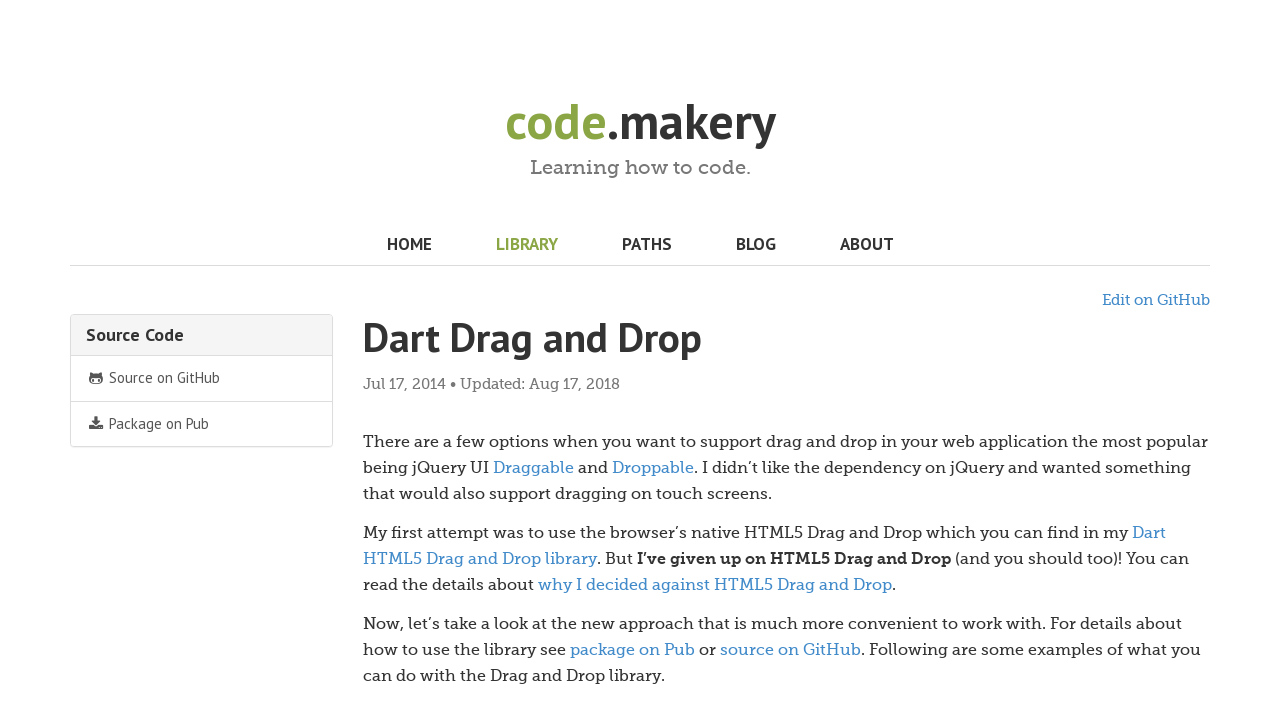

Located iframe at index 1
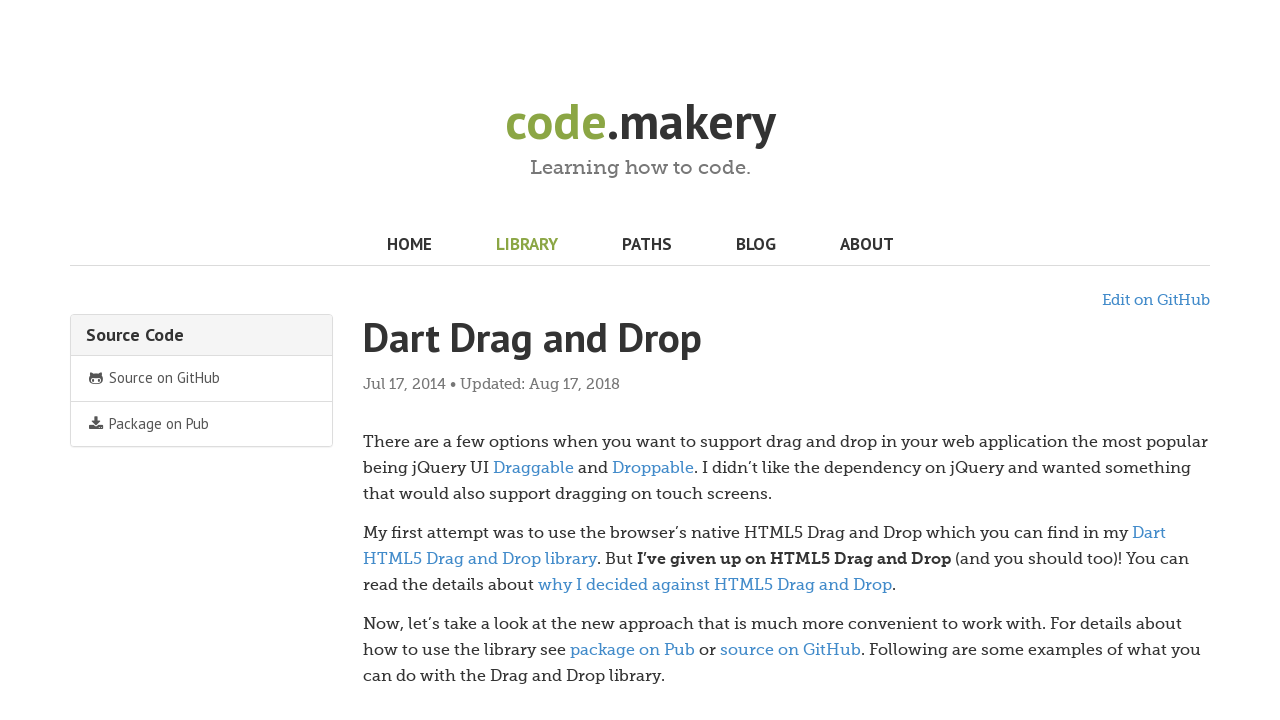

Located document element to drag within iframe
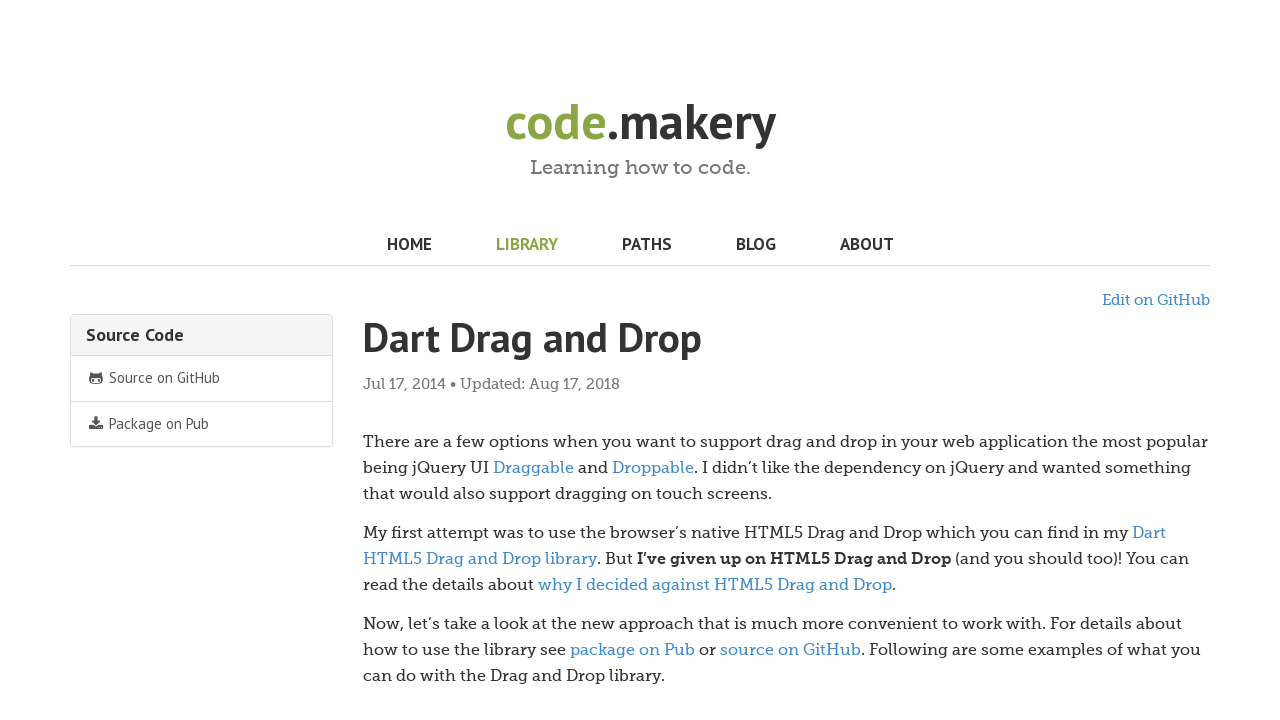

Located trash target element within iframe
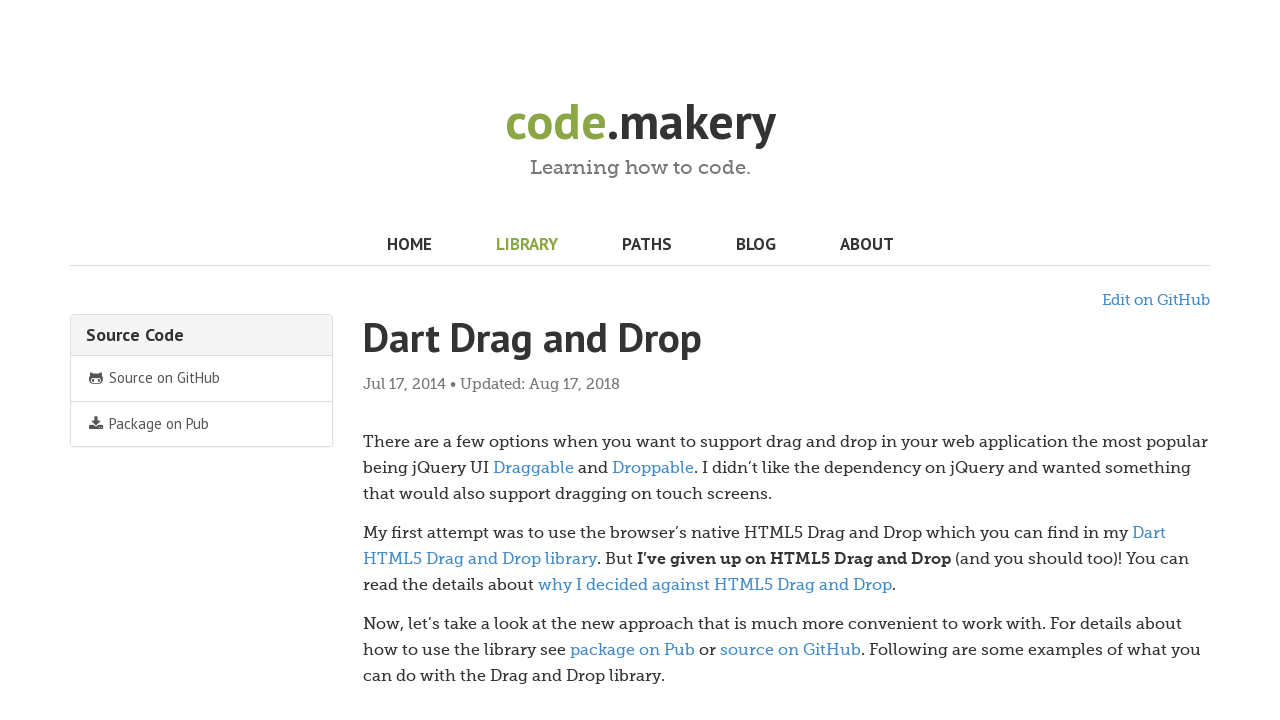

Dragged document element to trash at (814, 454)
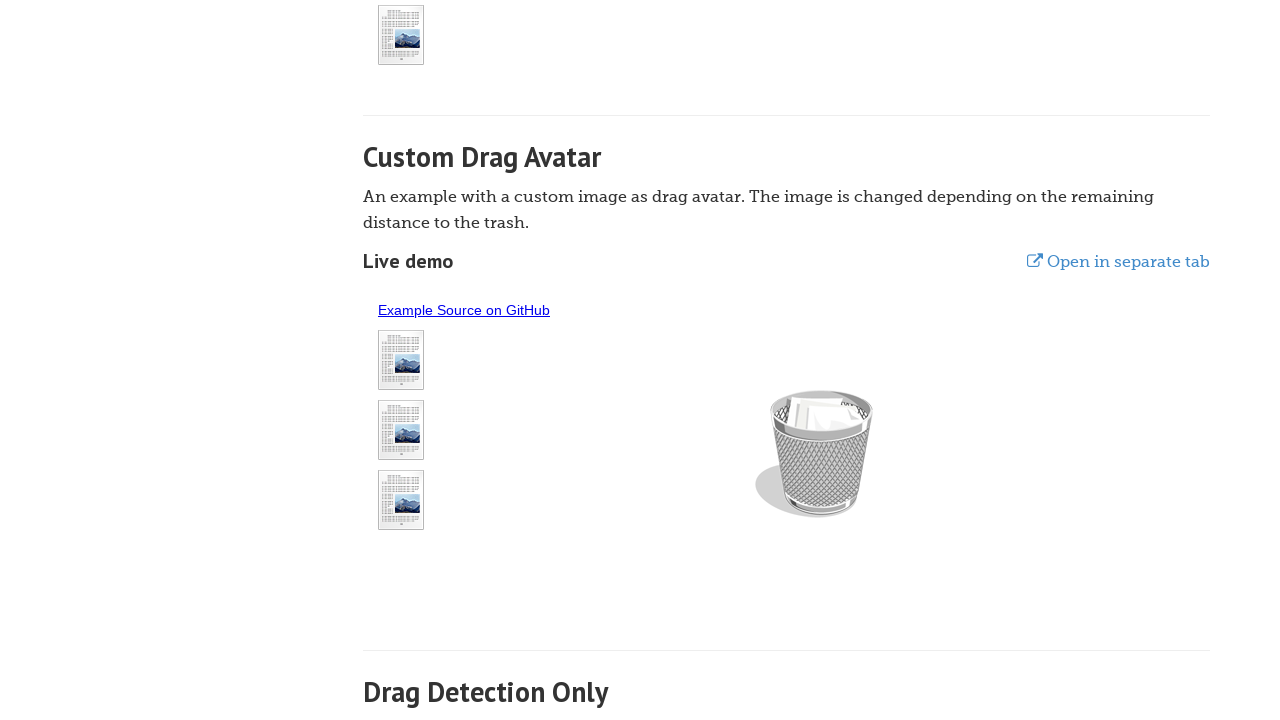

Right-clicked on main link to perform context click at (526, 244) on .main-link
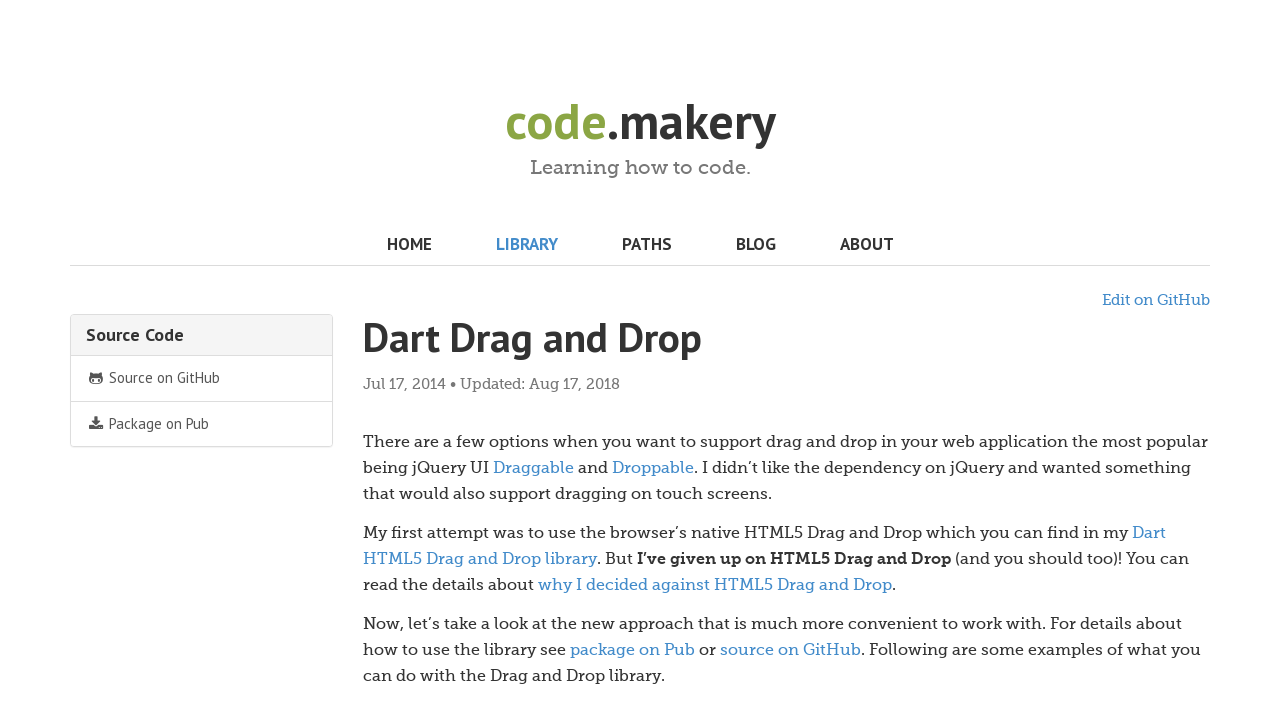

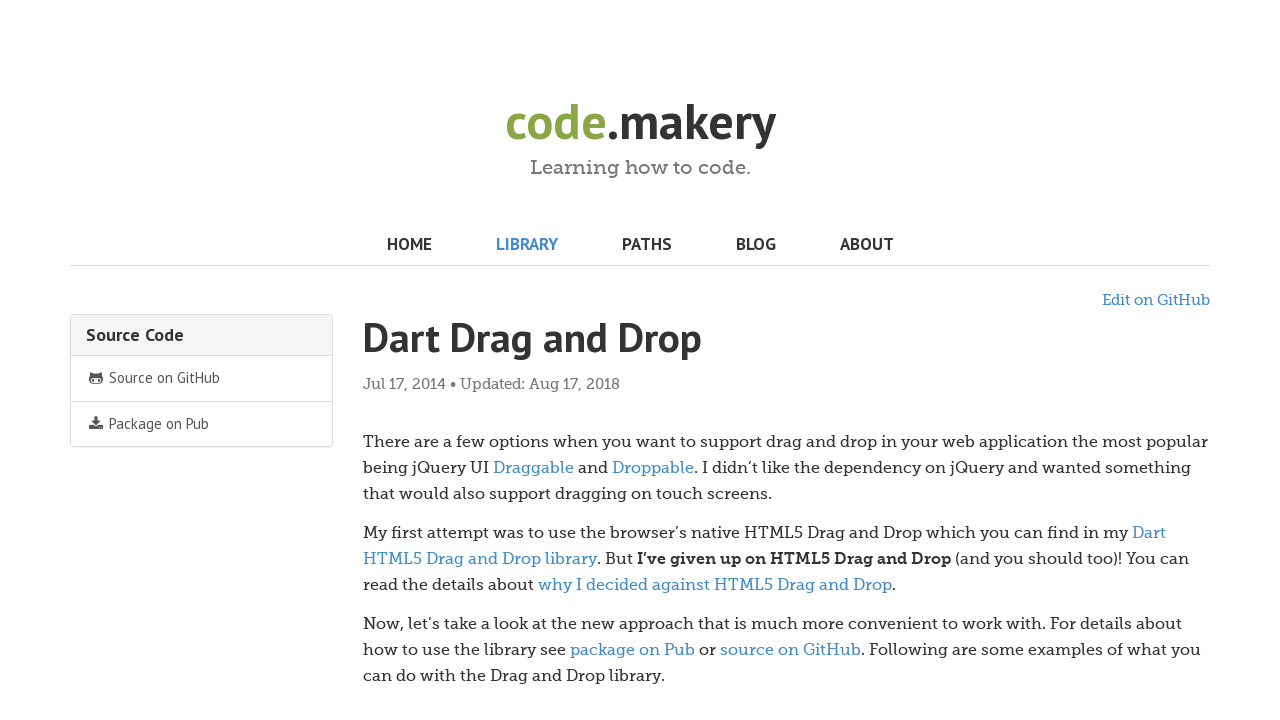